Tests Feed-A-Cat functionality by entering a negative number of catnips and verifying the "Cat fight!" result message

Starting URL: https://cs1632.appspot.com/

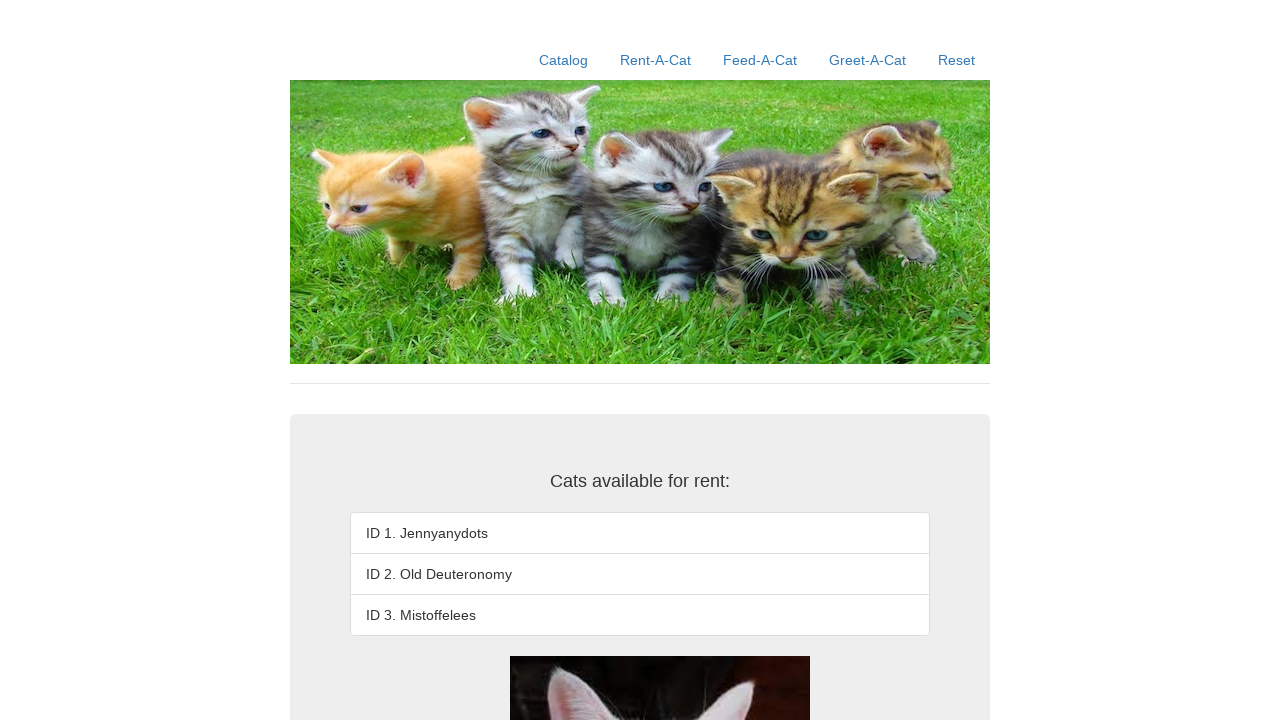

Clicked on Feed-A-Cat link at (760, 60) on a:has-text('Feed-A-Cat')
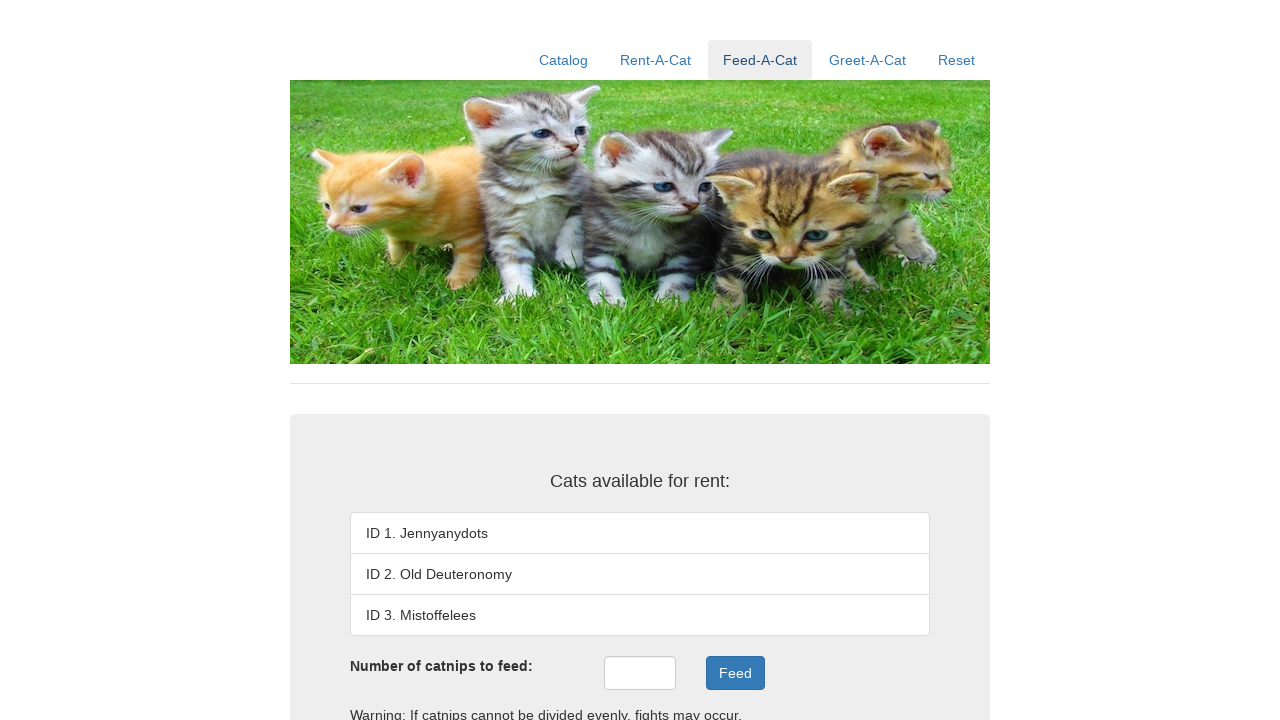

Clicked on catnips input field at (640, 673) on #catnips
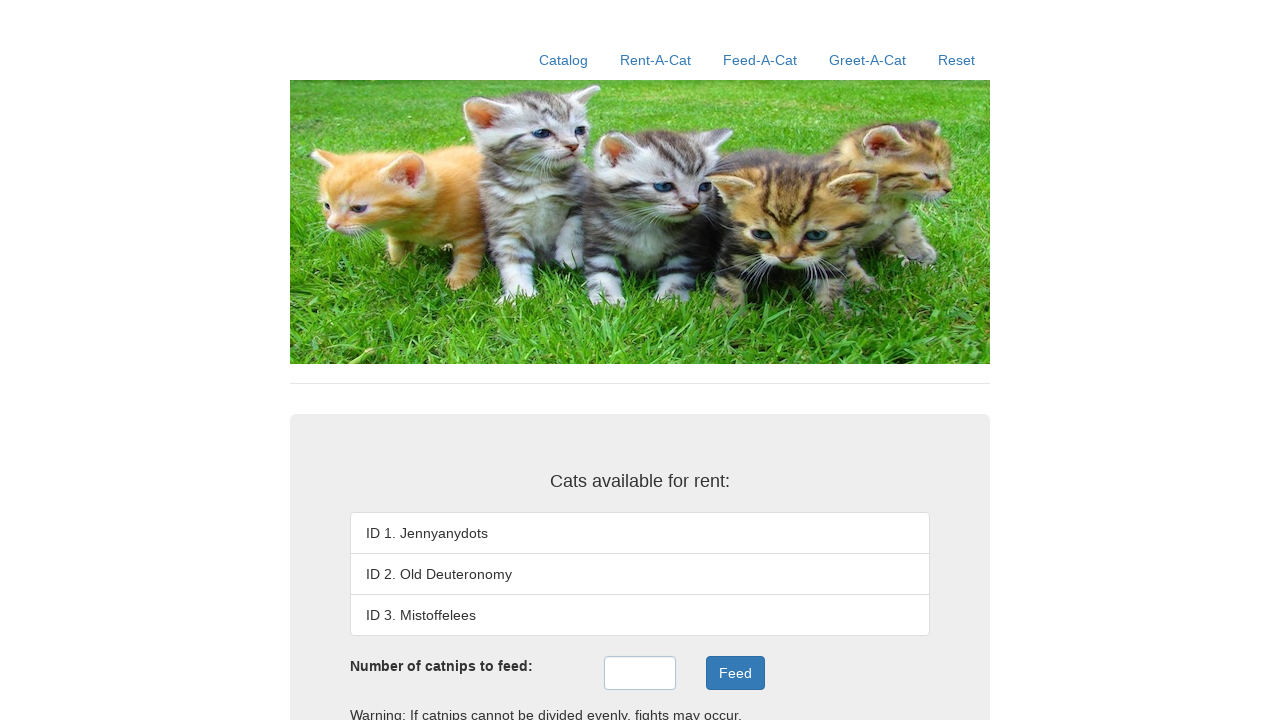

Entered negative value -9 in catnips field on #catnips
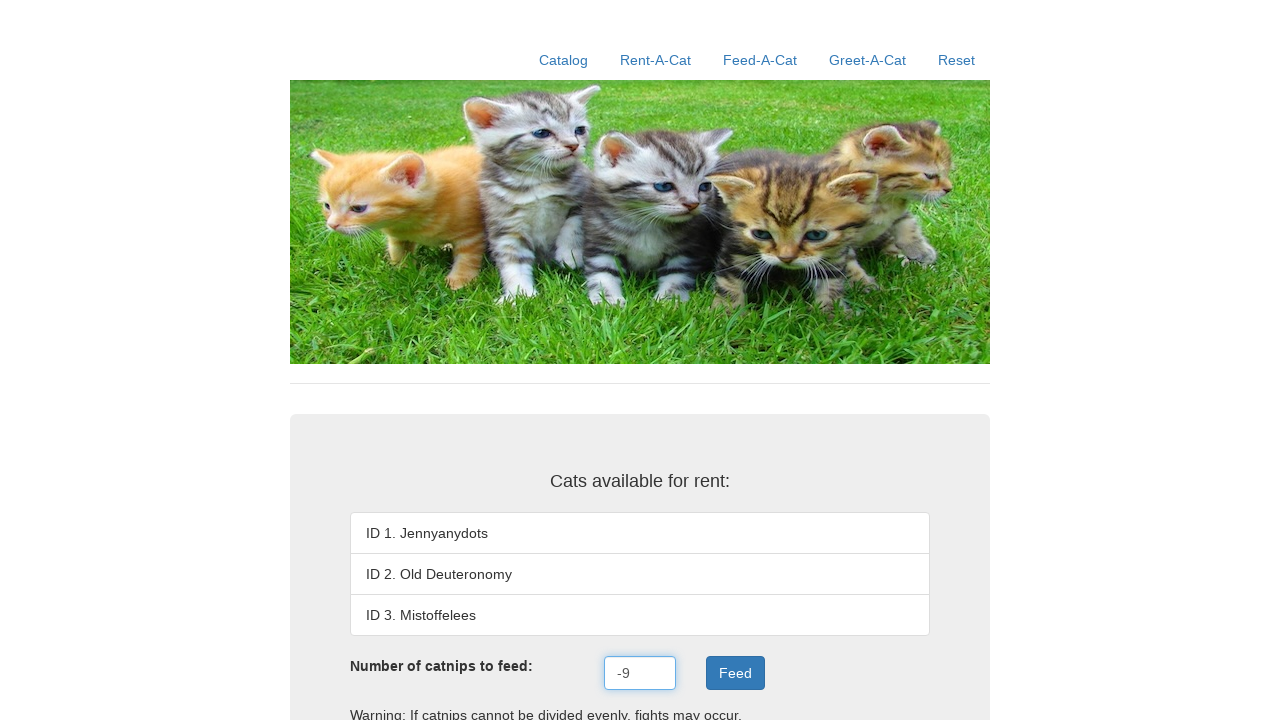

Clicked the Feed button at (735, 673) on .btn
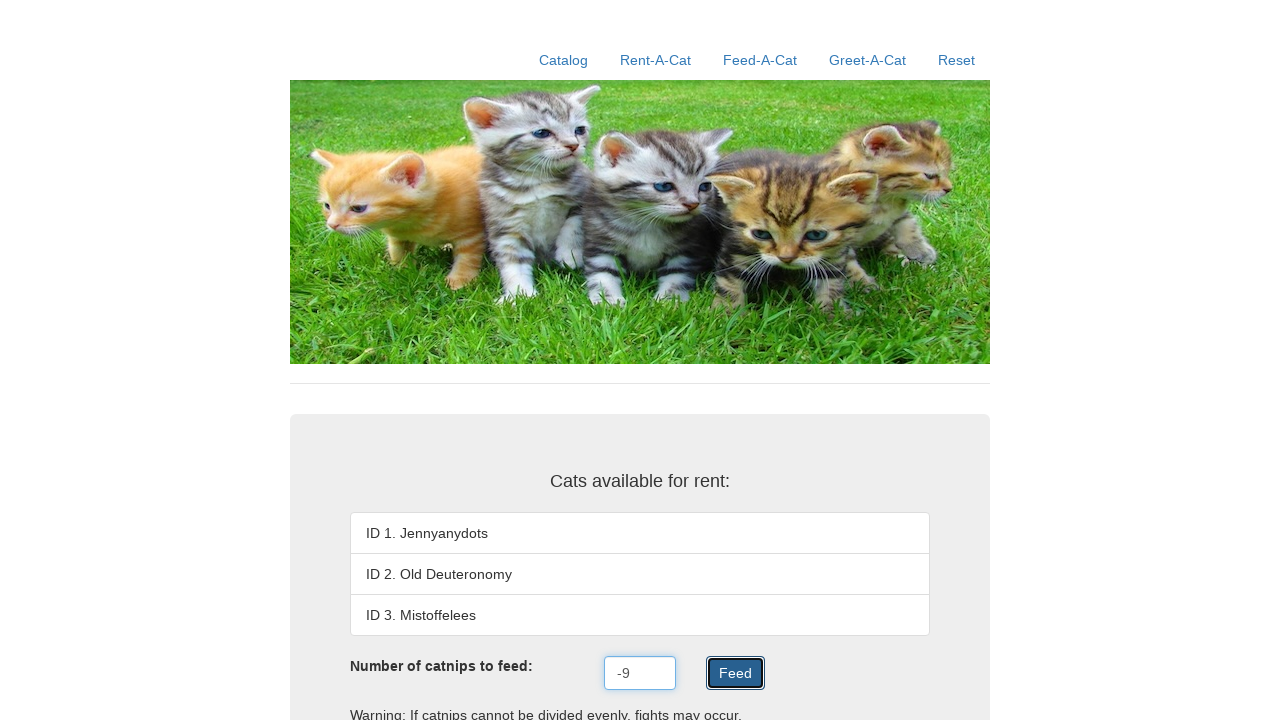

Feed result message appeared - verified 'Cat fight!' result
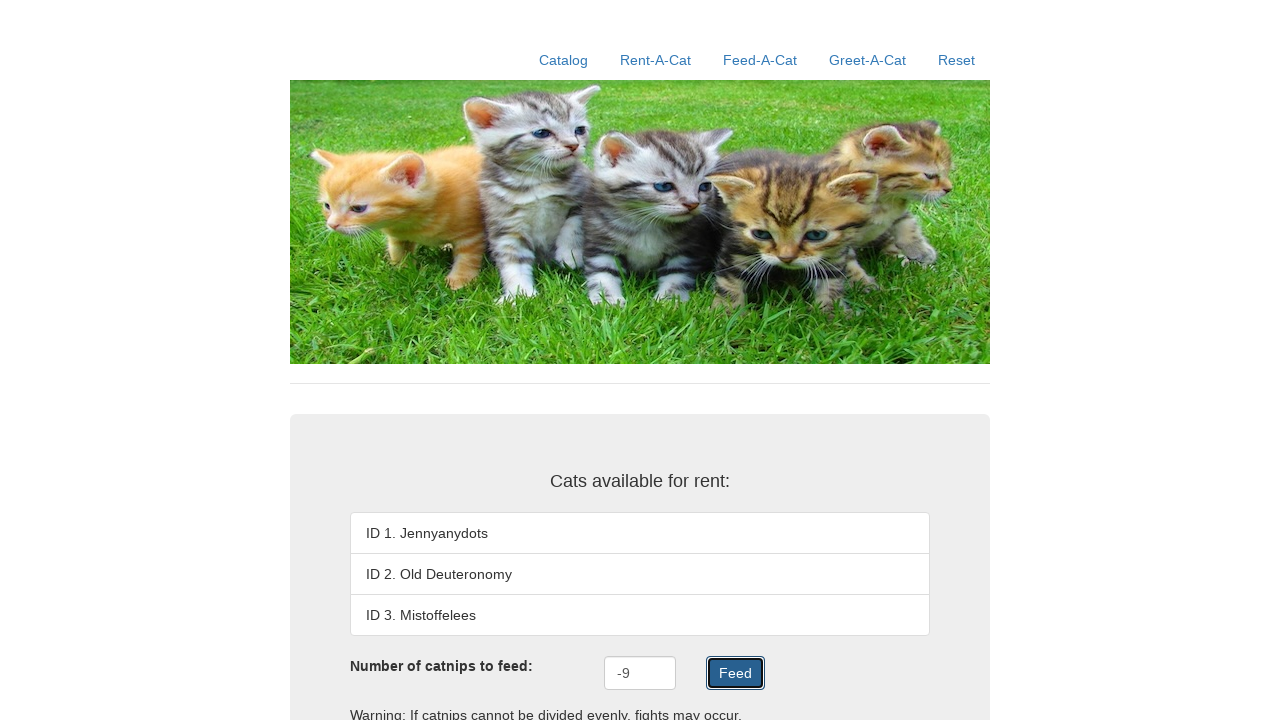

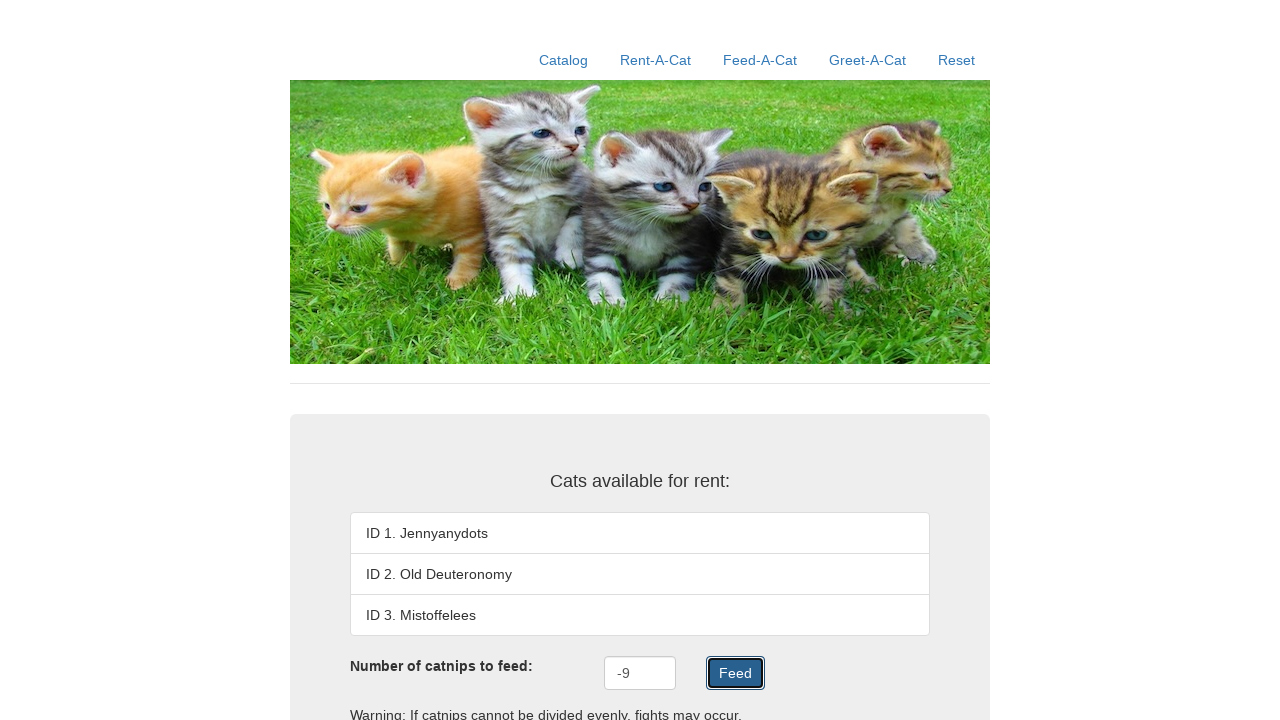